Tests user registration and login flow by filling out registration form with generated credentials, submitting it, then logging in with the same credentials

Starting URL: https://practice.expandtesting.com/register

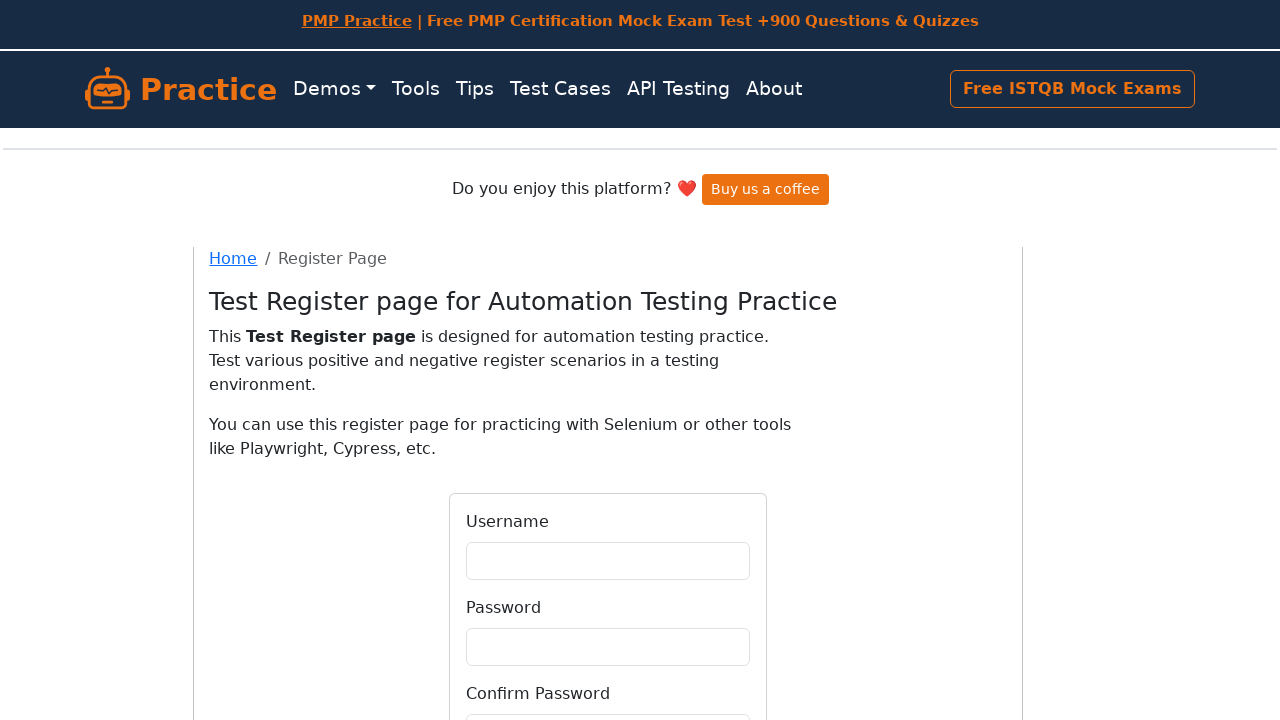

Registration form container loaded
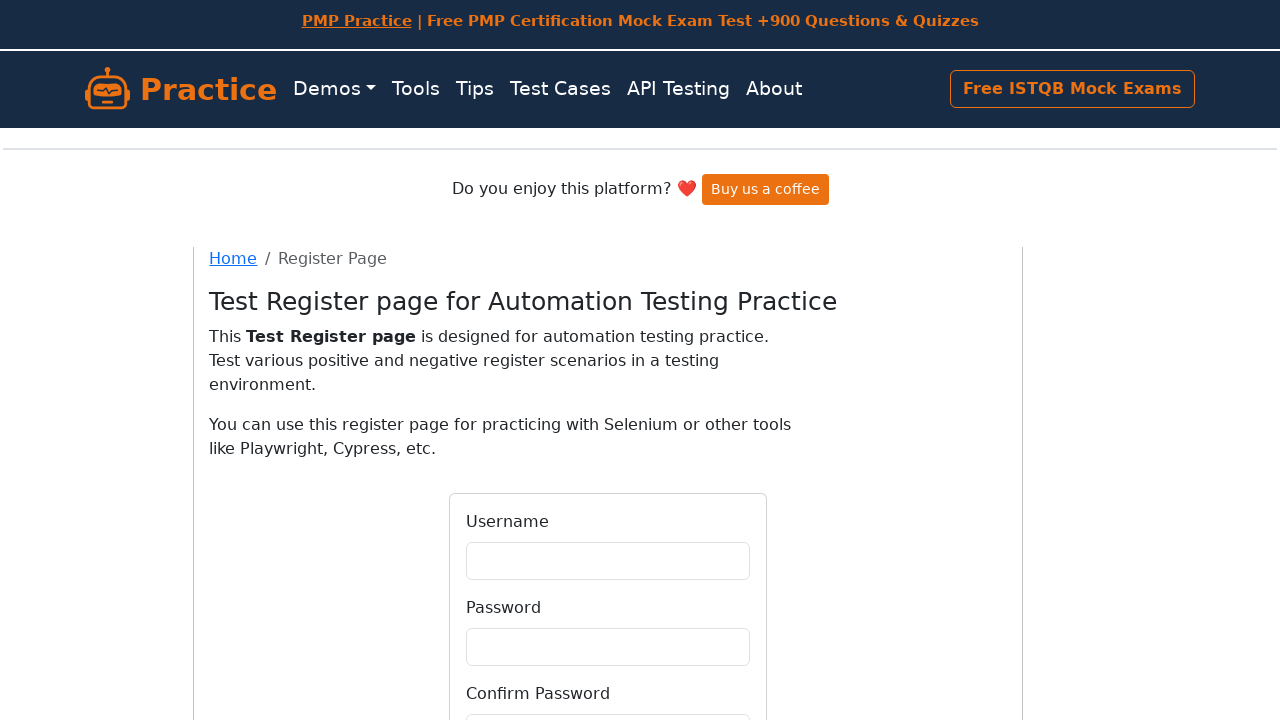

Scrolled to registration form
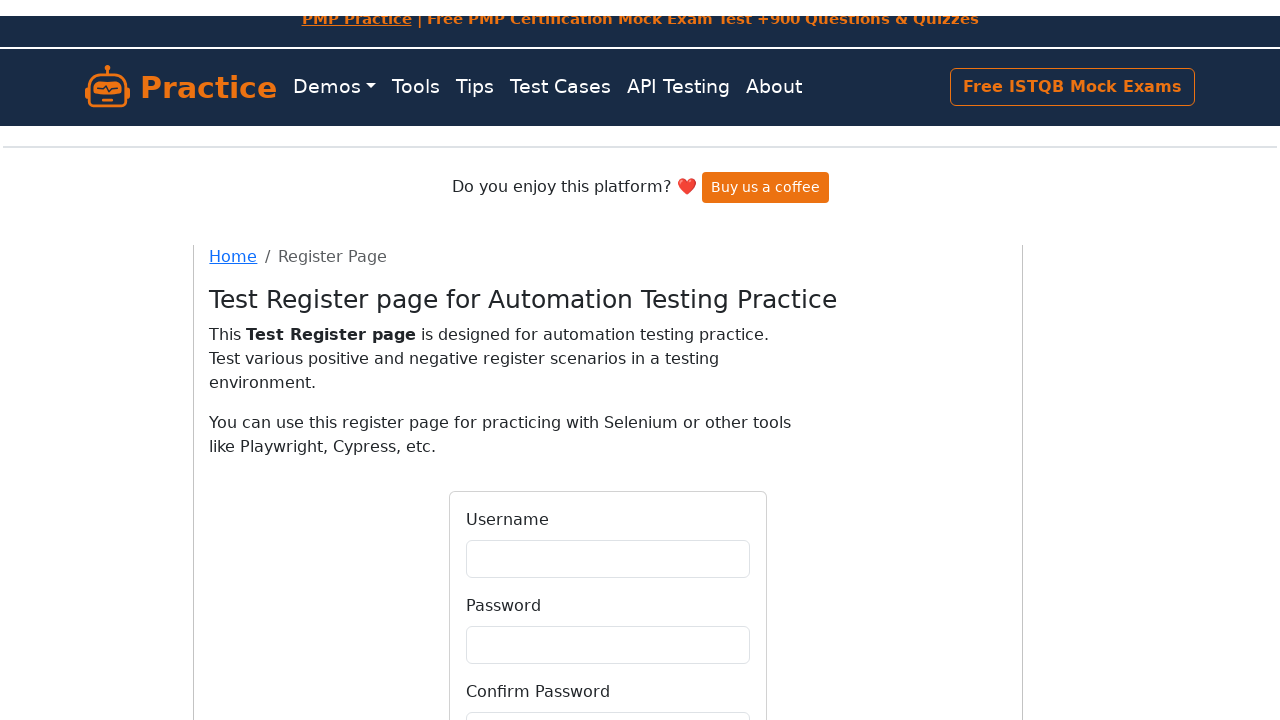

Generated random credentials - username: user1772110486126
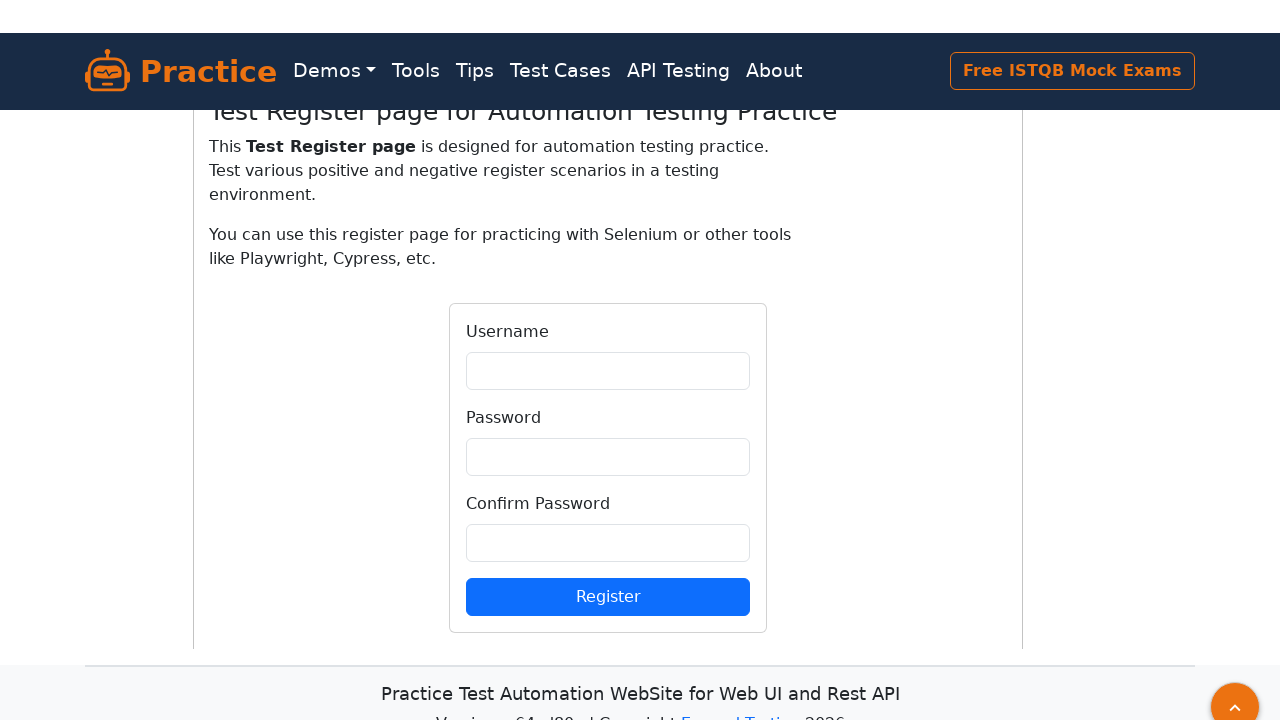

Filled username field with 'user1772110486126' on #username
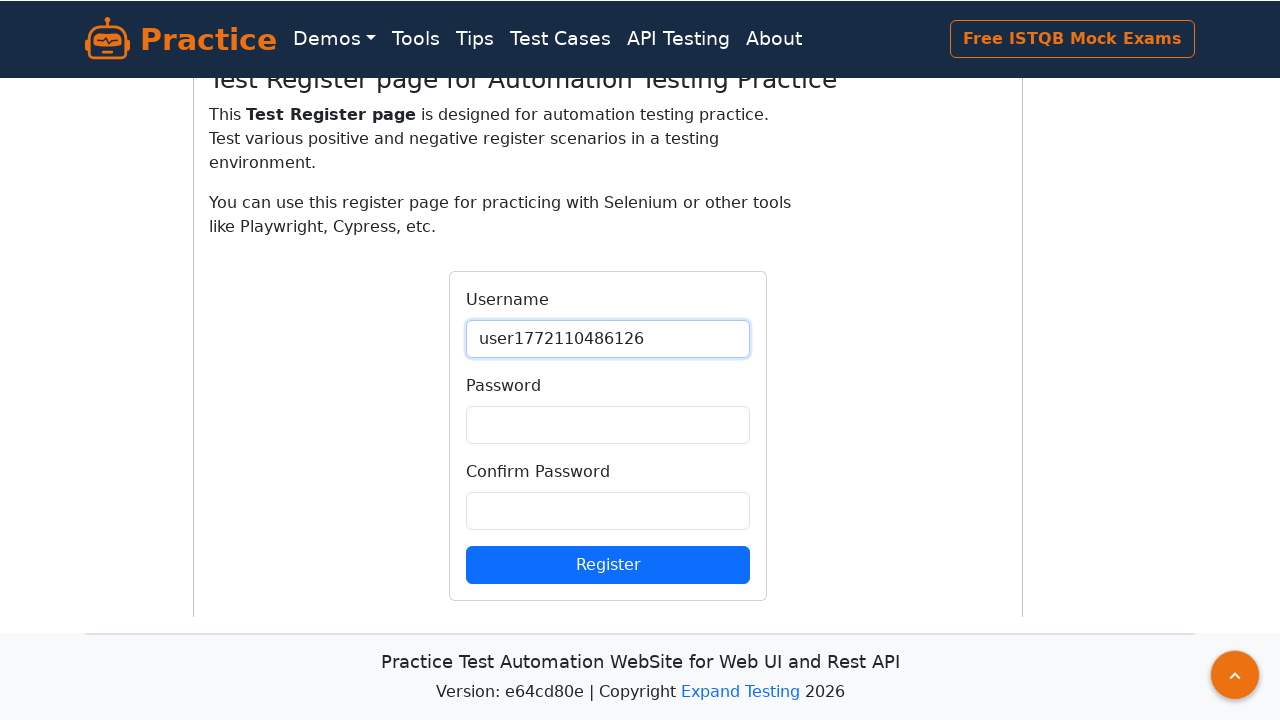

Filled password field with generated password on #password
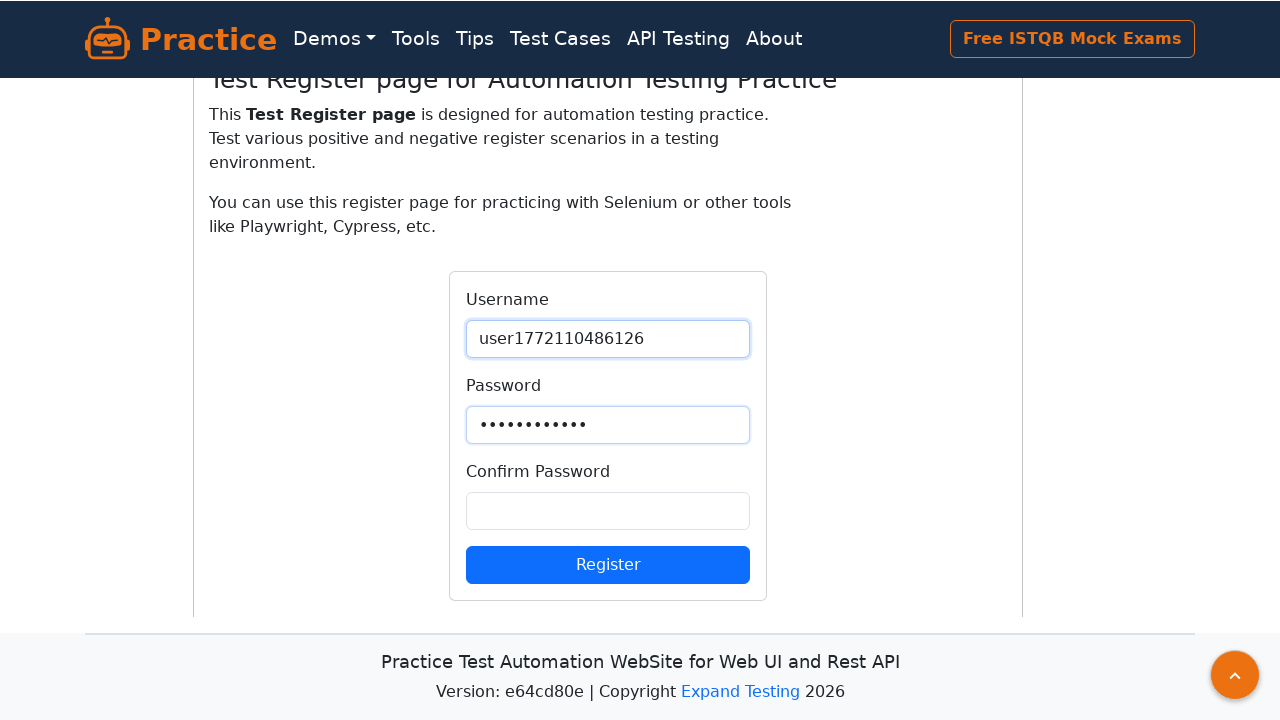

Filled confirm password field with same password on #confirmPassword
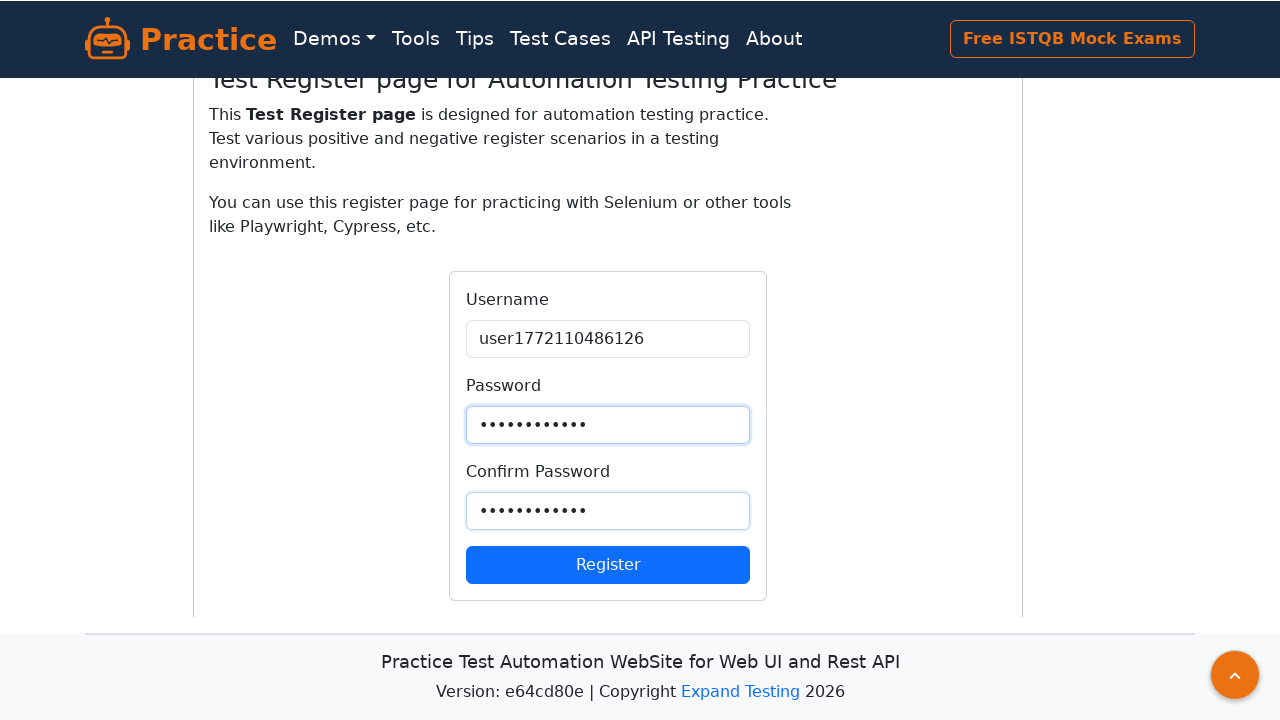

Clicked registration form submit button at (608, 564) on button[type='submit']
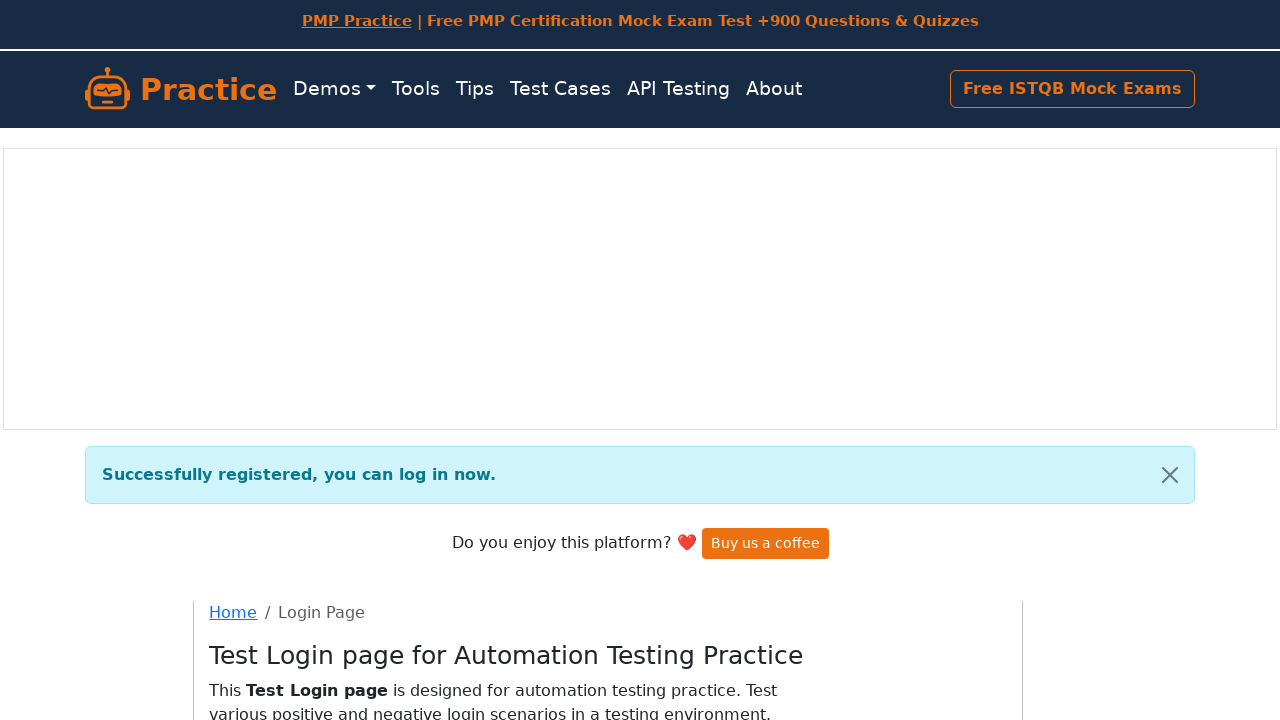

Waited for registration processing to complete
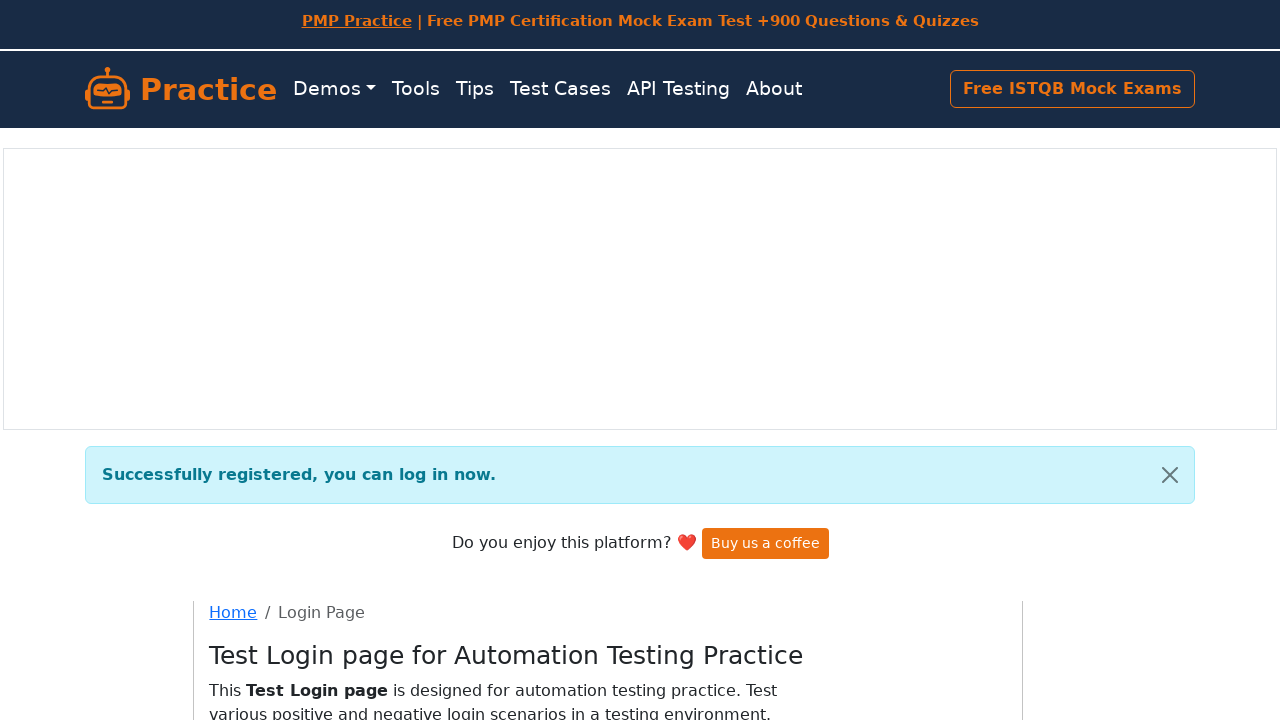

Scrolled to login form
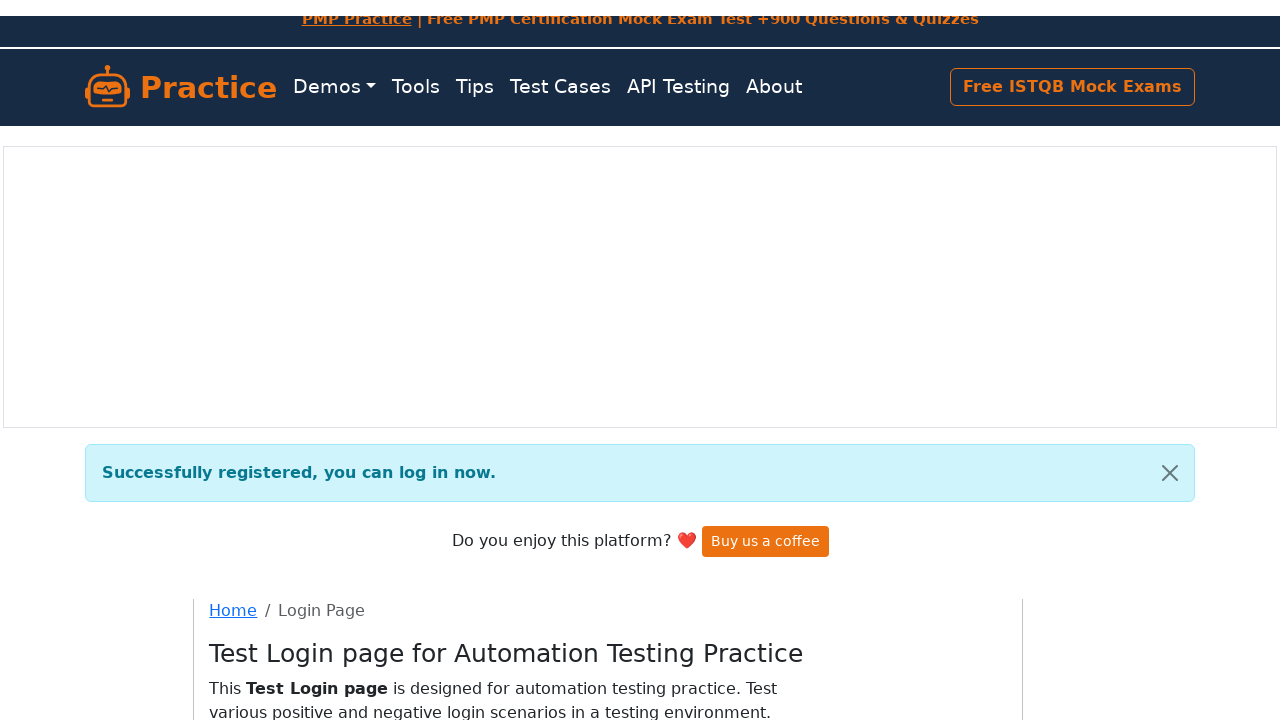

Filled login username field with 'user1772110486126' on #username
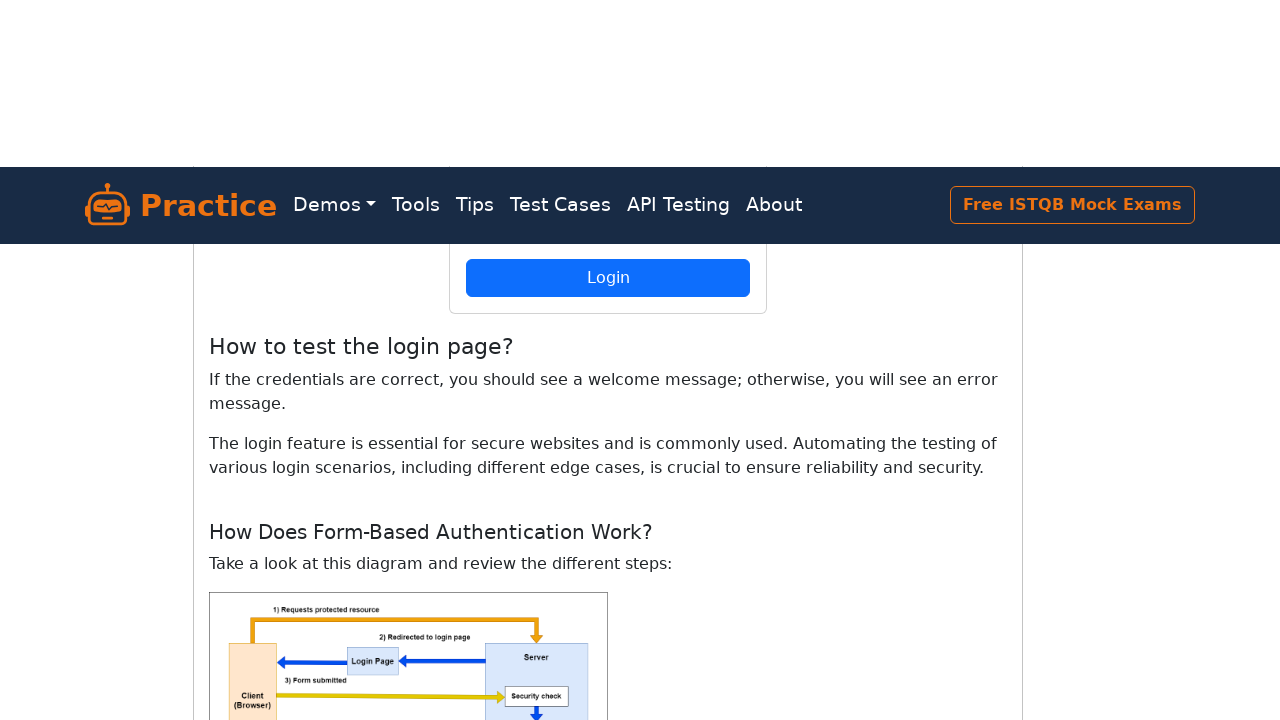

Filled login password field with same password on #password
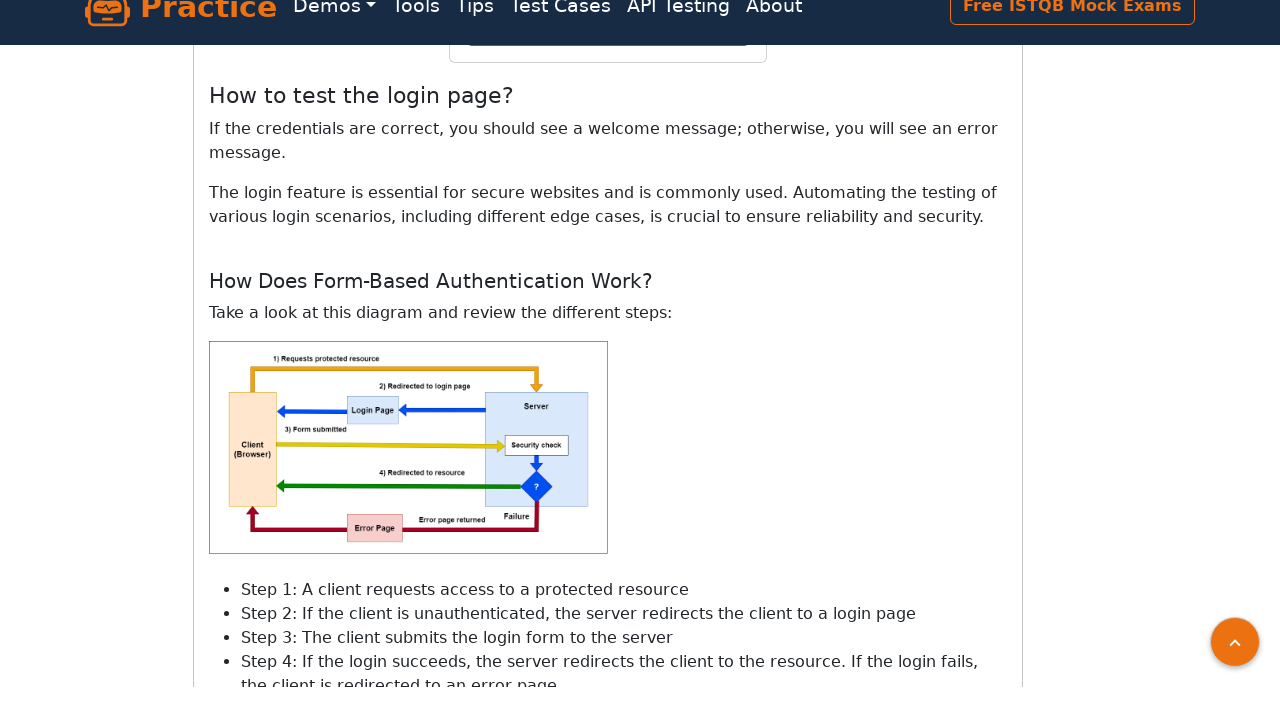

Scrolled to login submit button
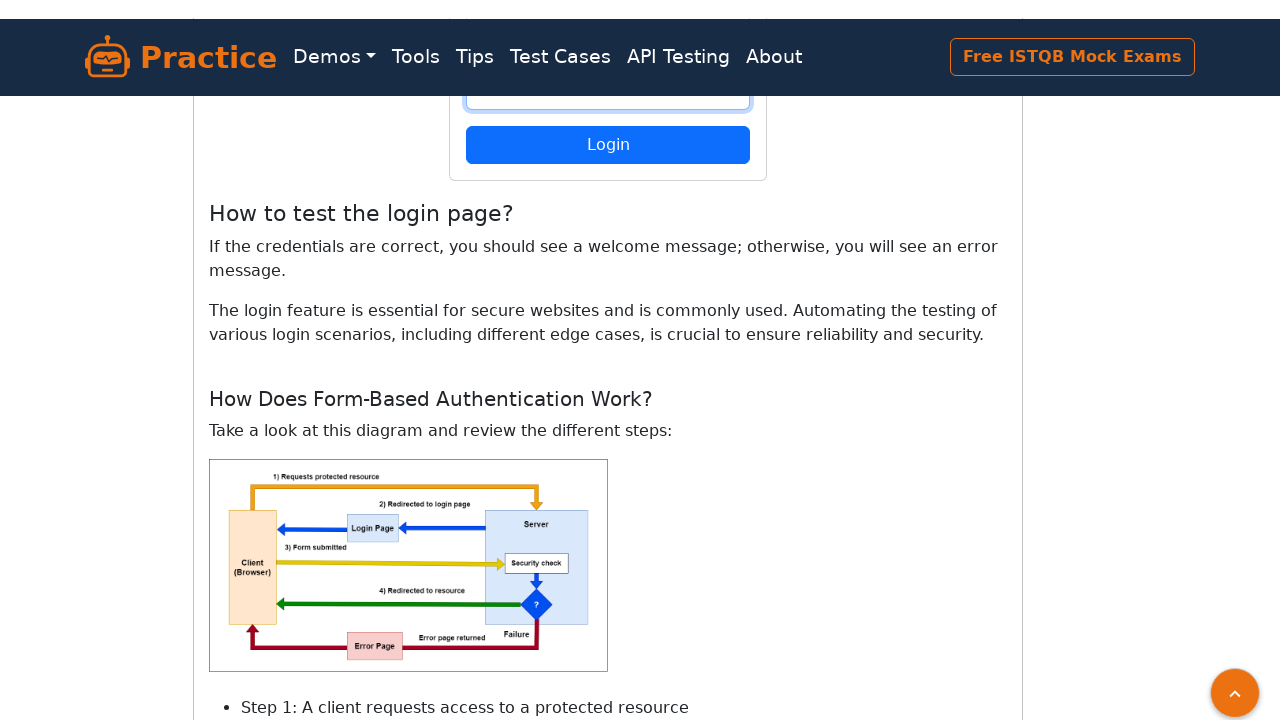

Clicked login form submit button at (608, 100) on button[type='submit']
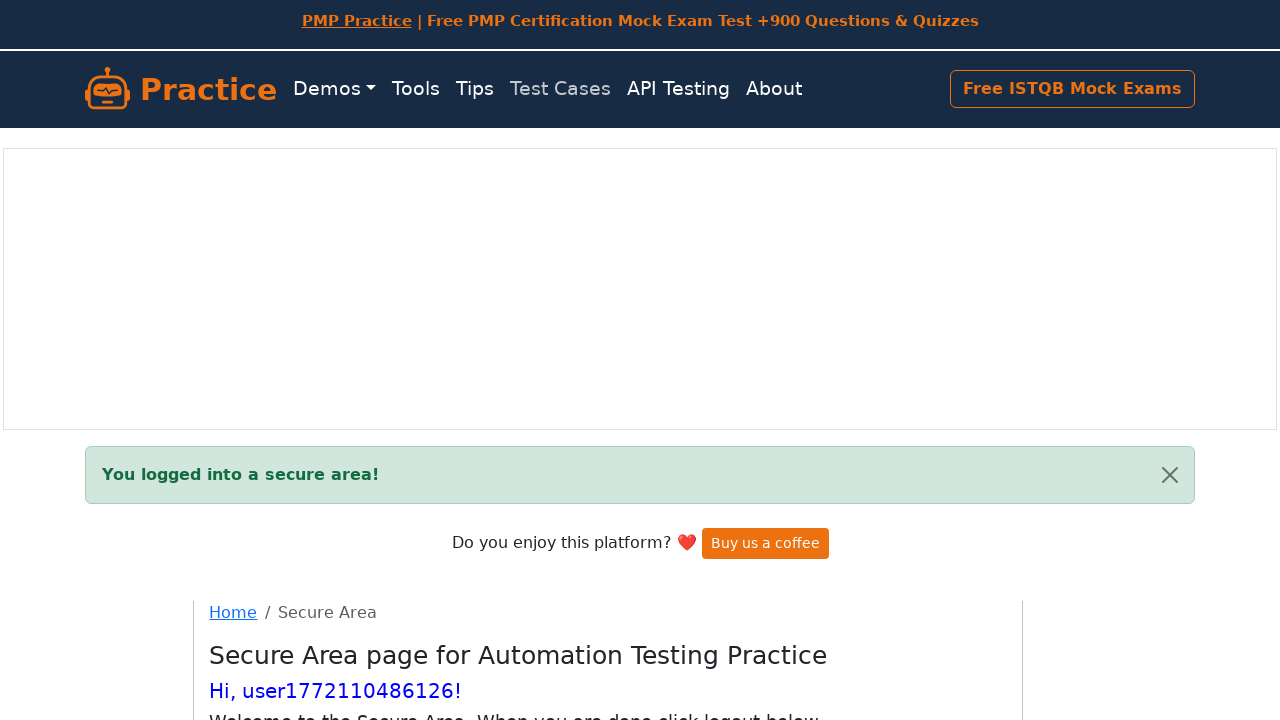

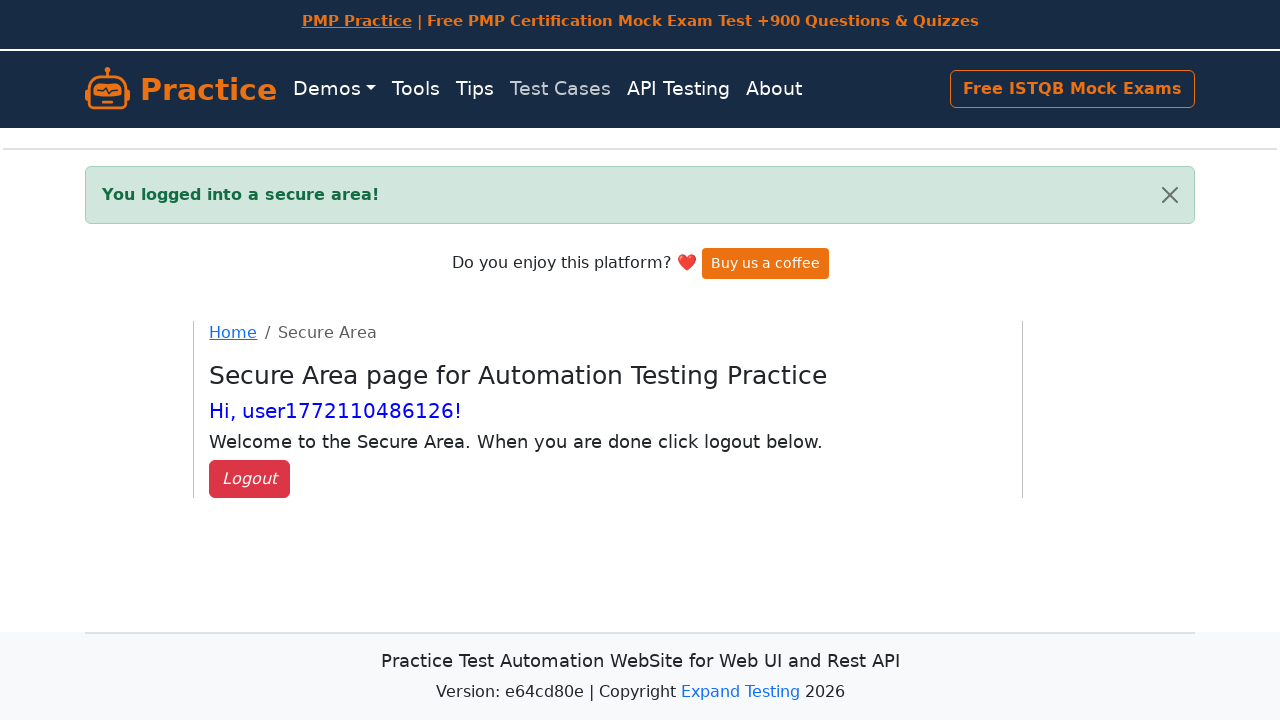